Tests text input functionality by filling a textbox with text containing an emoji

Starting URL: https://thefreerangetester.github.io/sandbox-automation-testing/

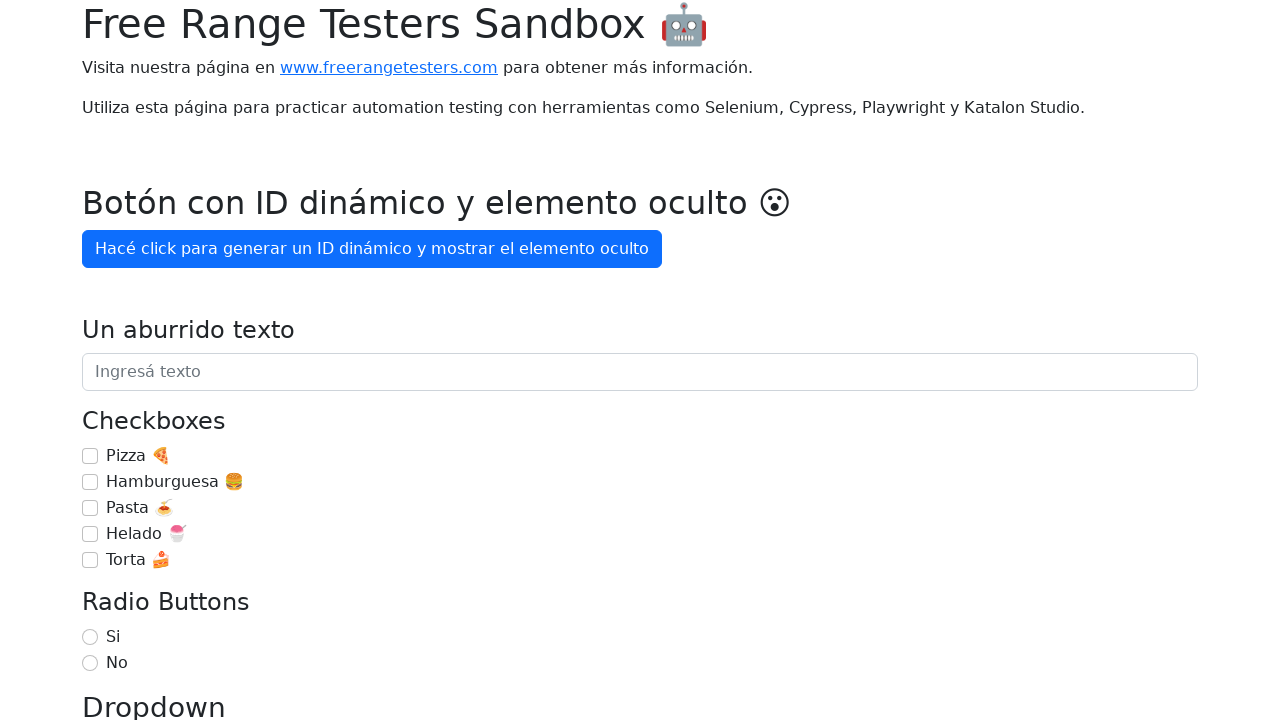

Filled textbox with 'Estoy aprendiendo Playwright 🍕' including emoji on internal:role=textbox[name="Un aburrido texto"i]
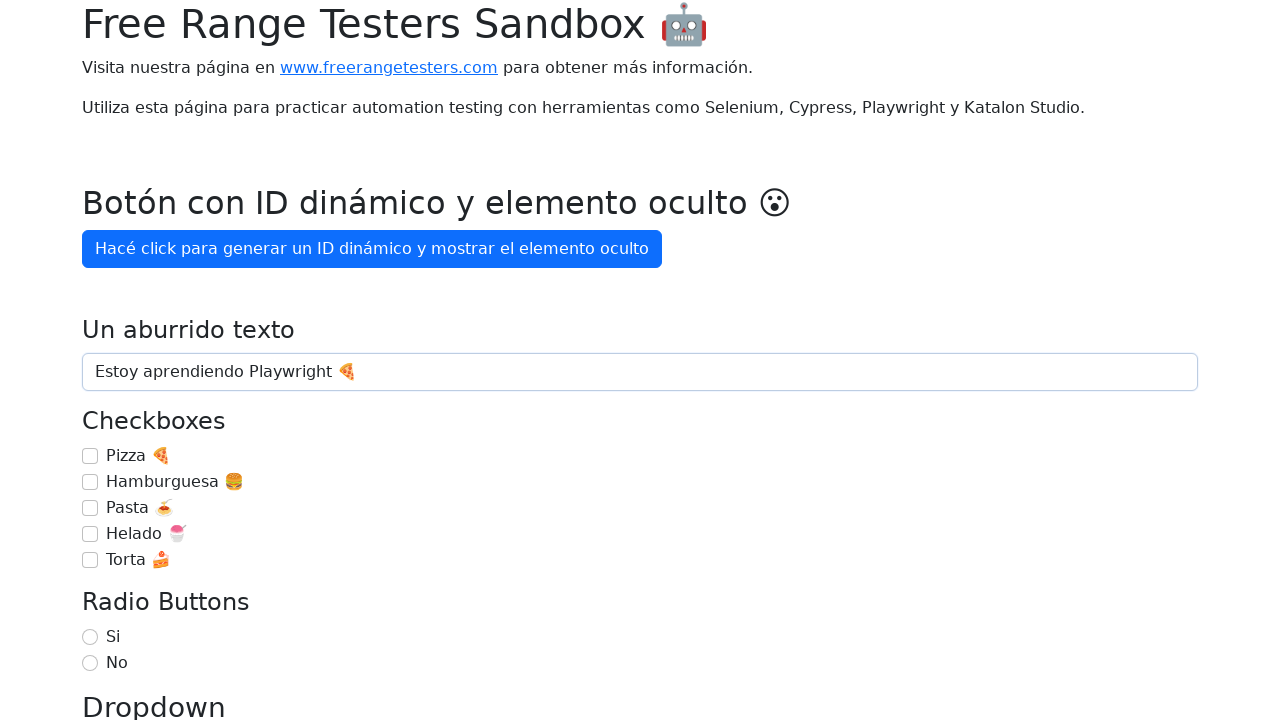

Verified textbox contains the expected text with emoji
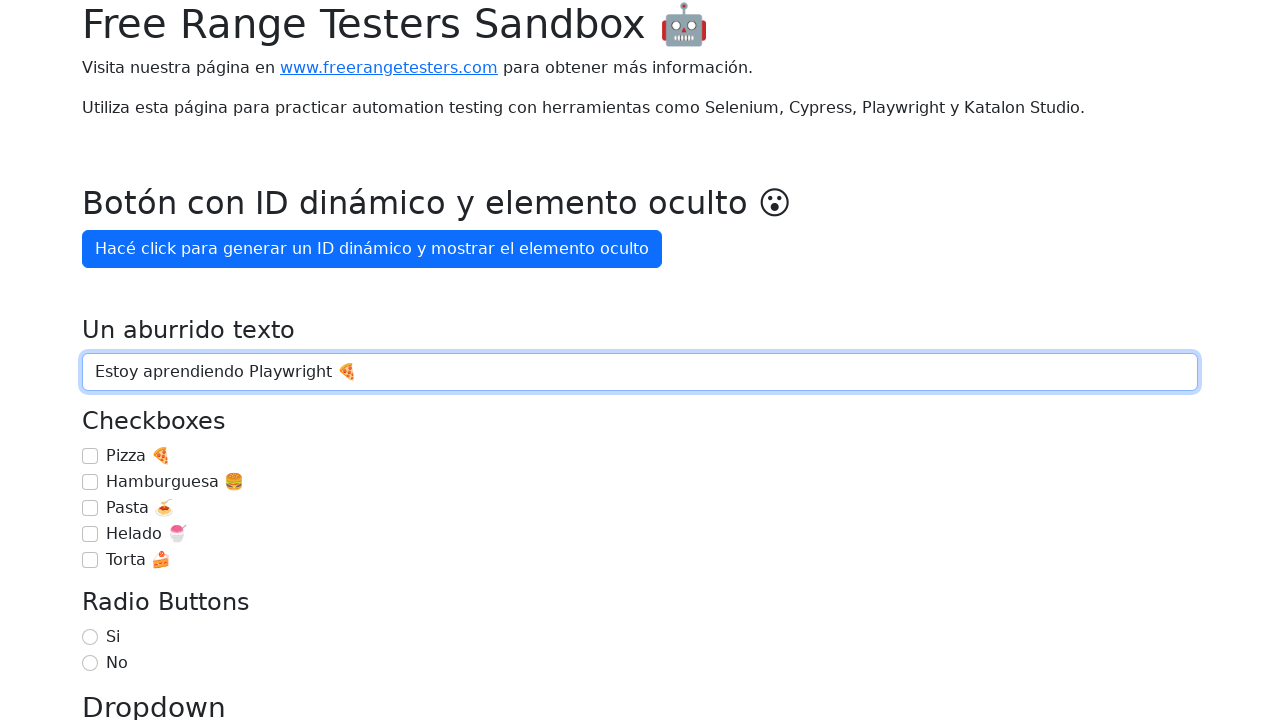

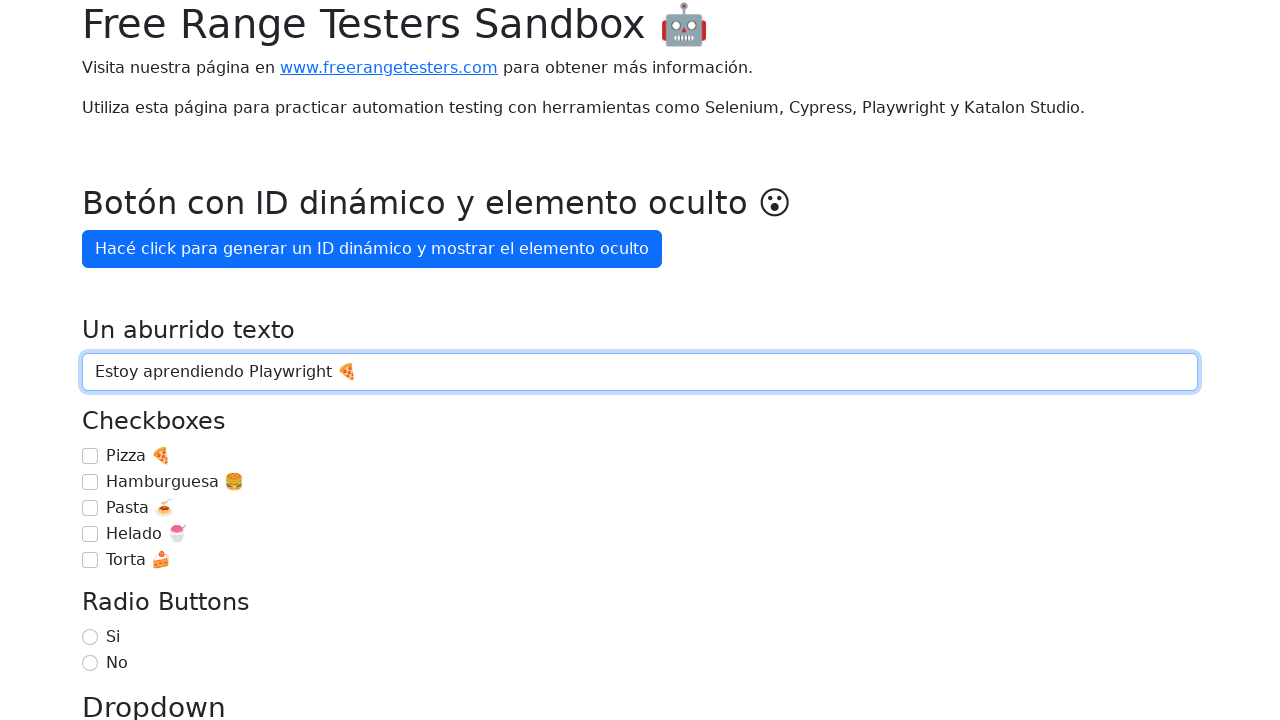